Verifies that the logo is visible on the Kinetix Golf QA website

Starting URL: https://qa.kinetixxgolf.com/

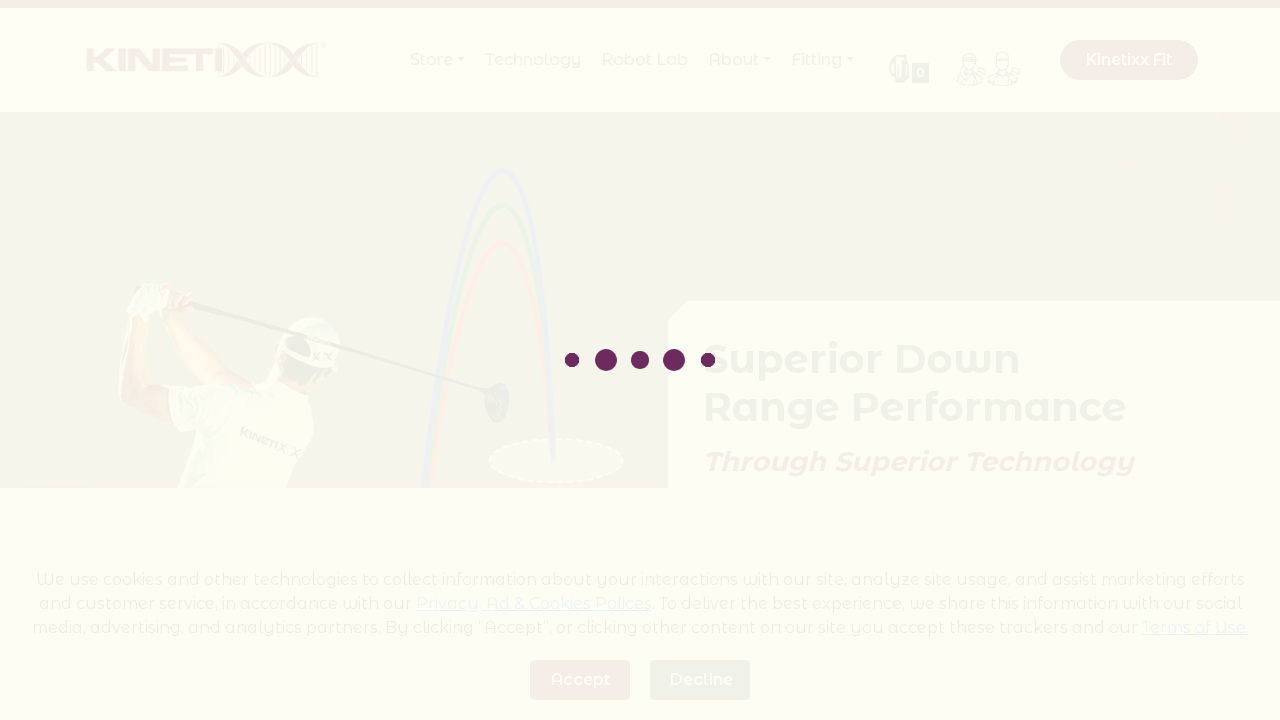

Located logo element on the page
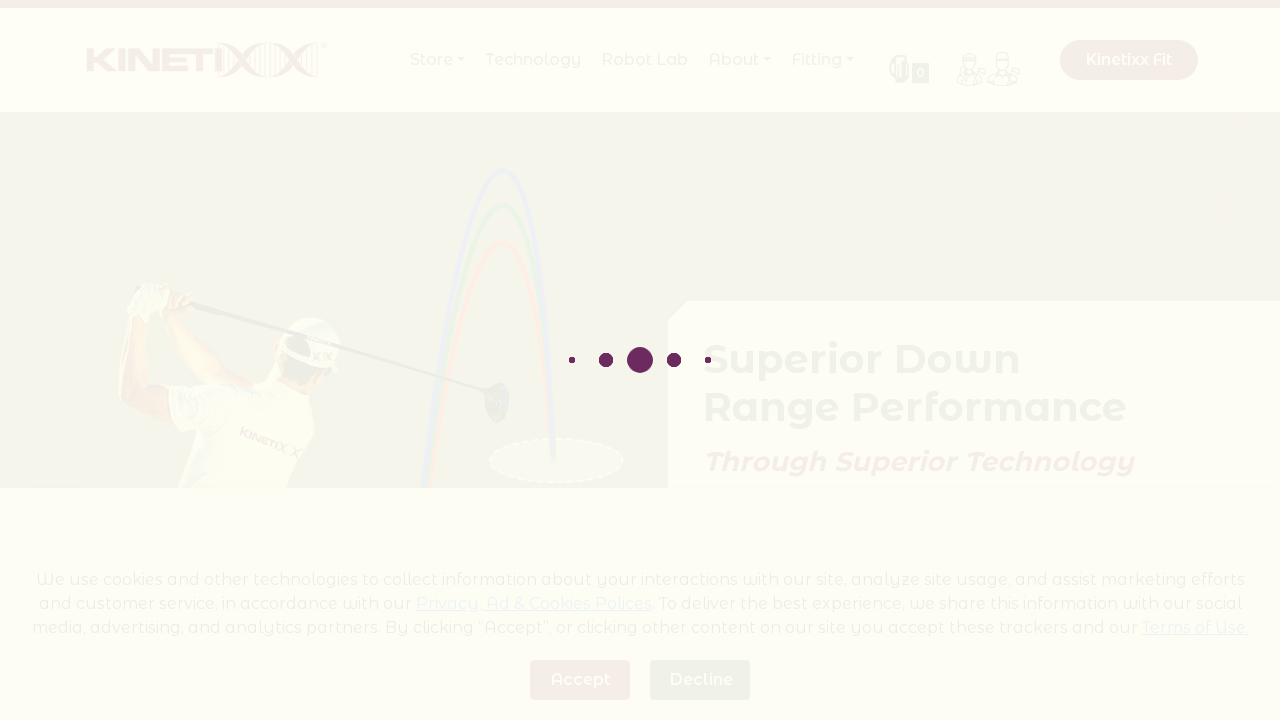

Logo is visible on Kinetix Golf QA website
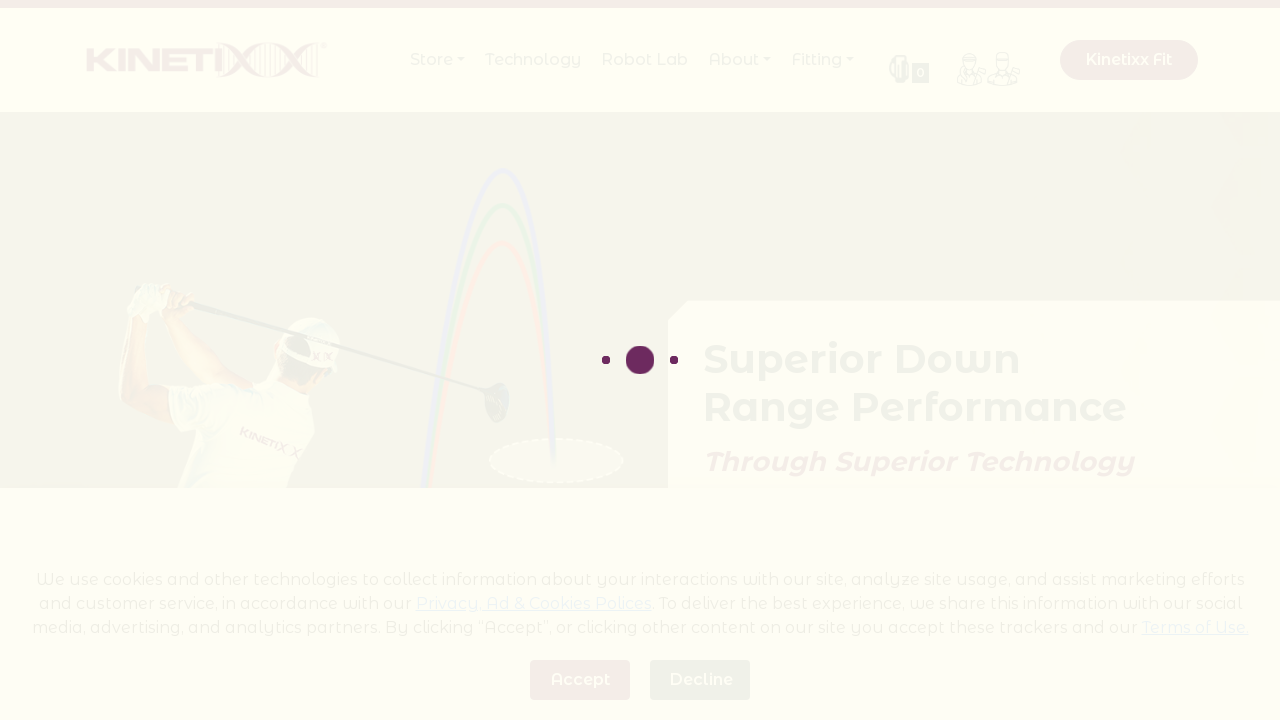

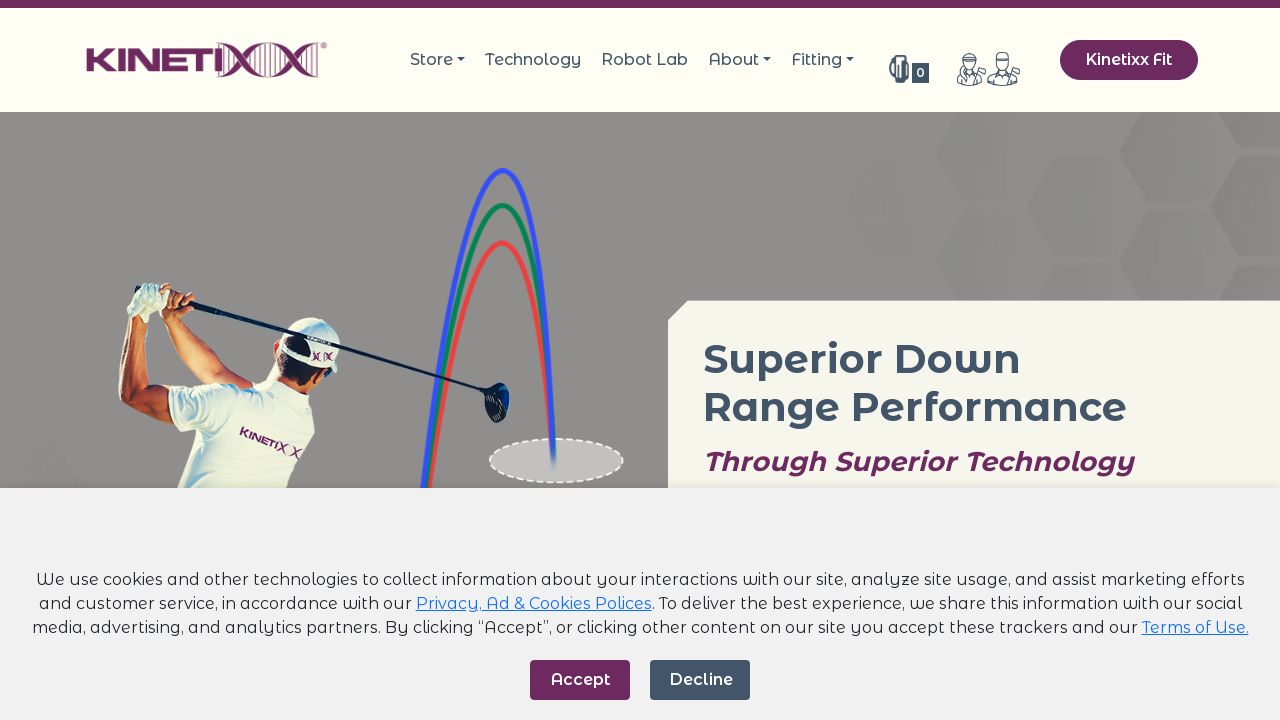